Navigates to the Shifting Content section, then clicks on the Menu Element example and verifies menu items are present on the page

Starting URL: https://the-internet.herokuapp.com/

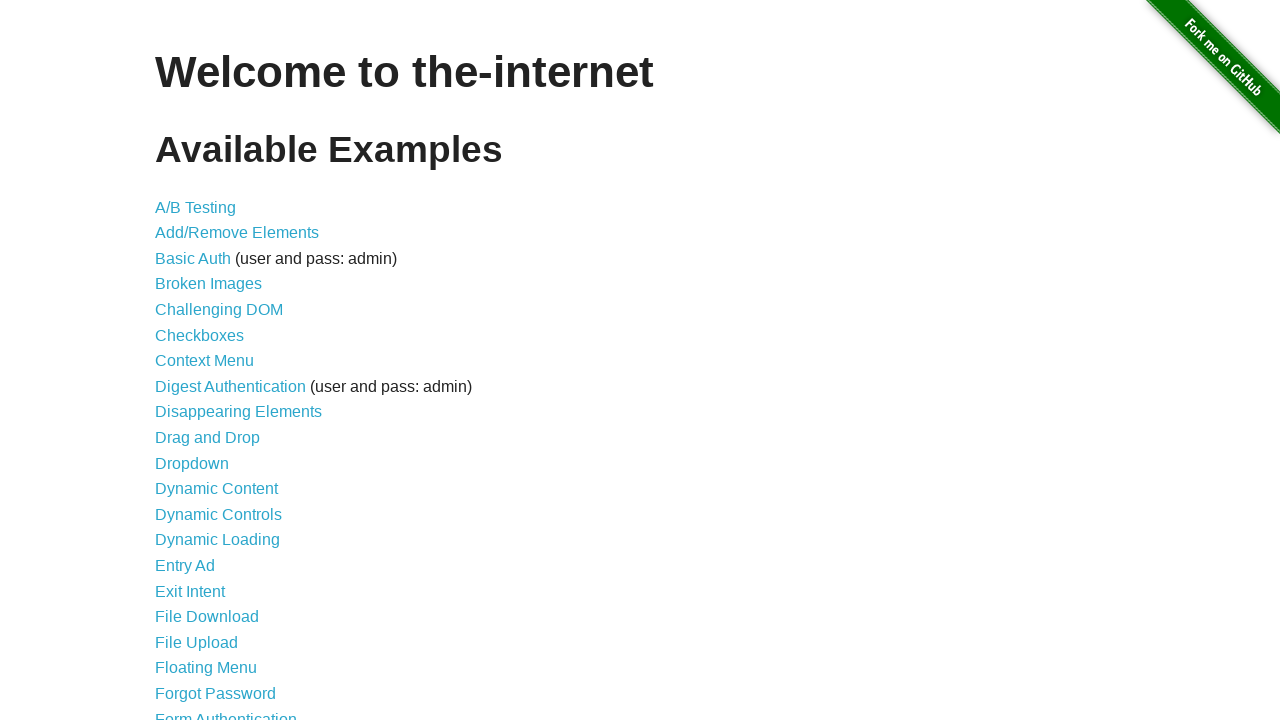

Clicked on 'Shifting Content' link at (212, 523) on text=Shifting Content
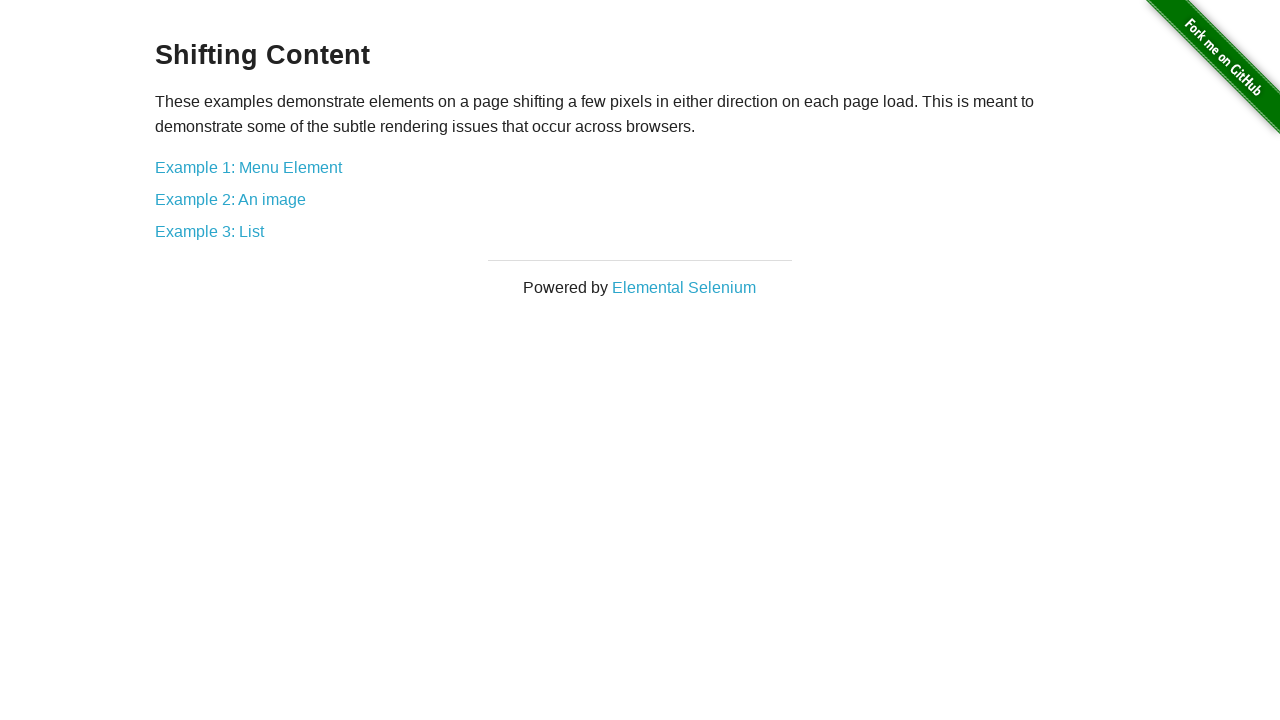

Clicked on 'Example 1: Menu Element' link at (248, 167) on text=Example 1: Menu Element
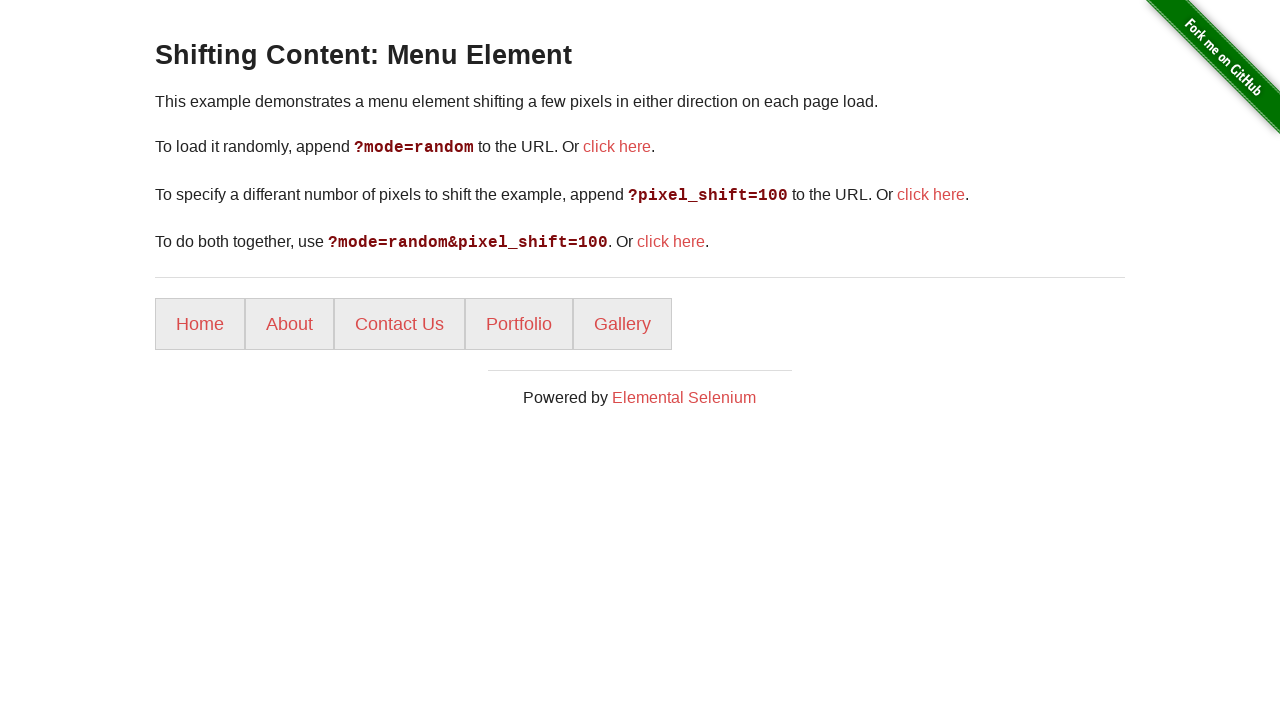

Menu items loaded - waited for li elements to be present
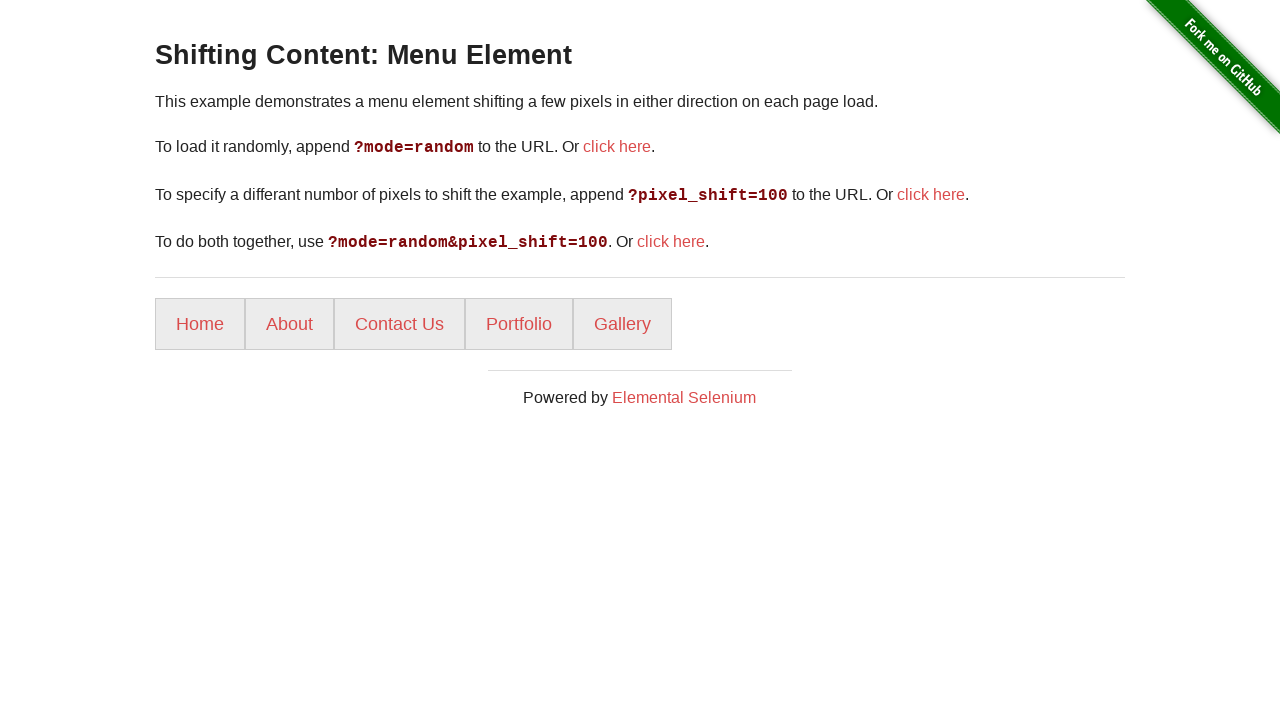

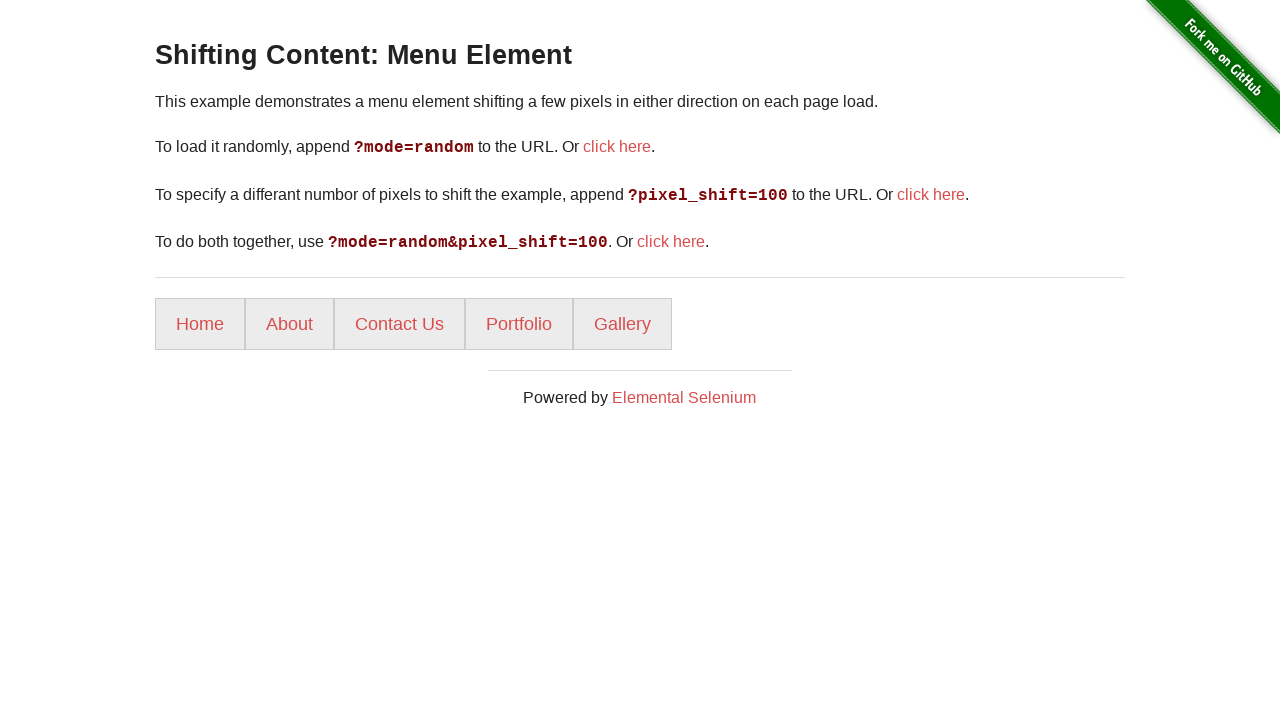